Tests the SWAPI (Star Wars API) web interface by entering API endpoints for people/1 (Luke Skywalker) and planets/1 (Tatooine), verifying the returned data contains expected information about Luke Skywalker and his homeworld.

Starting URL: https://swapi.dev/

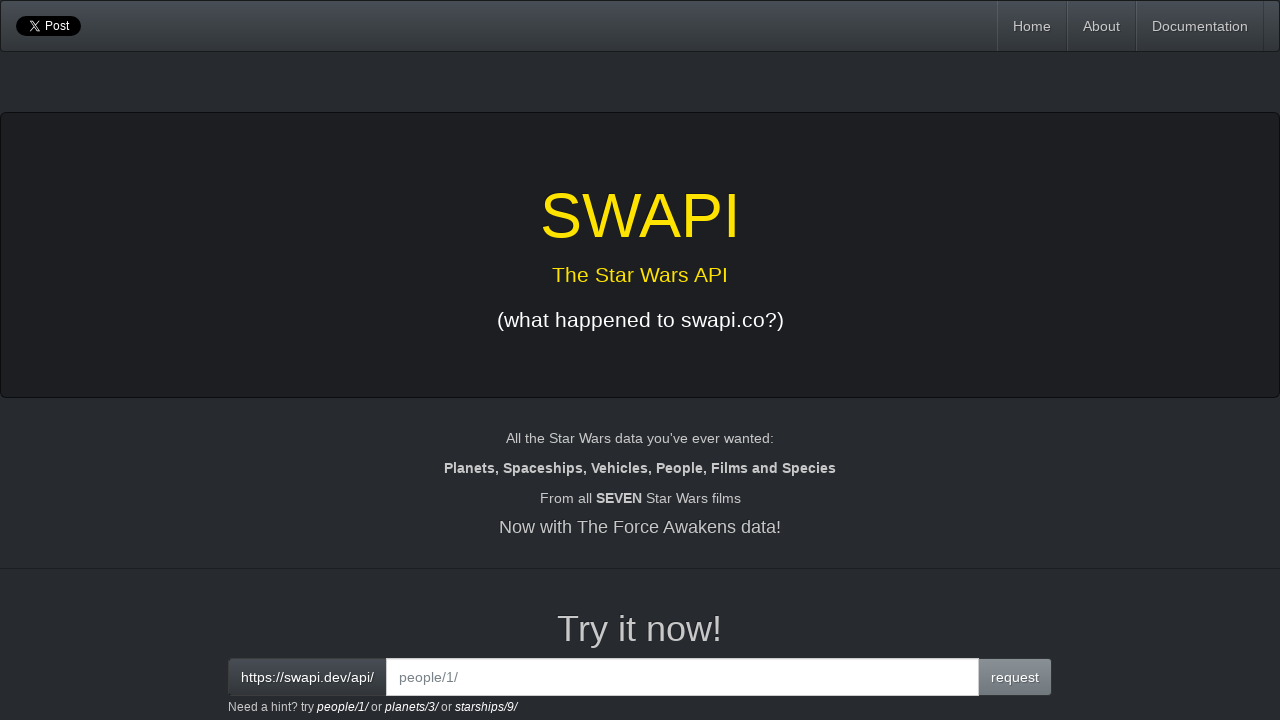

Cleared the API endpoint input field on .form-control
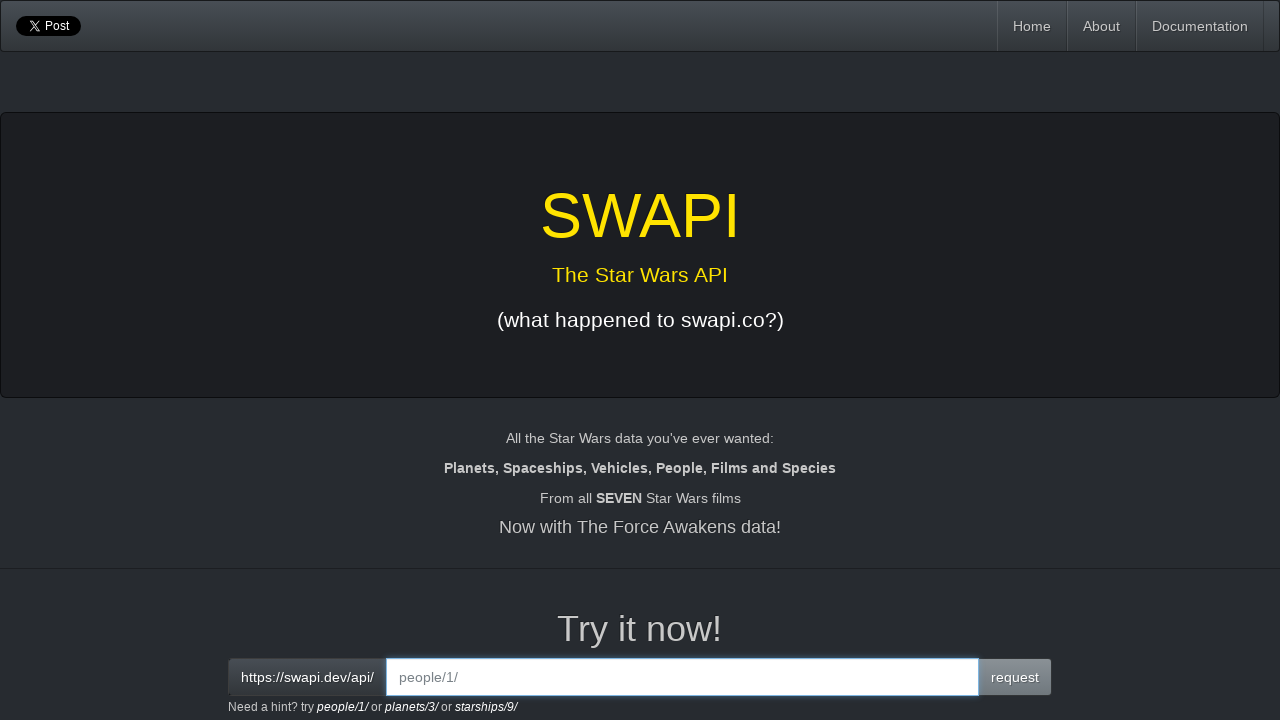

Entered 'people/1' endpoint to fetch Luke Skywalker data on .form-control
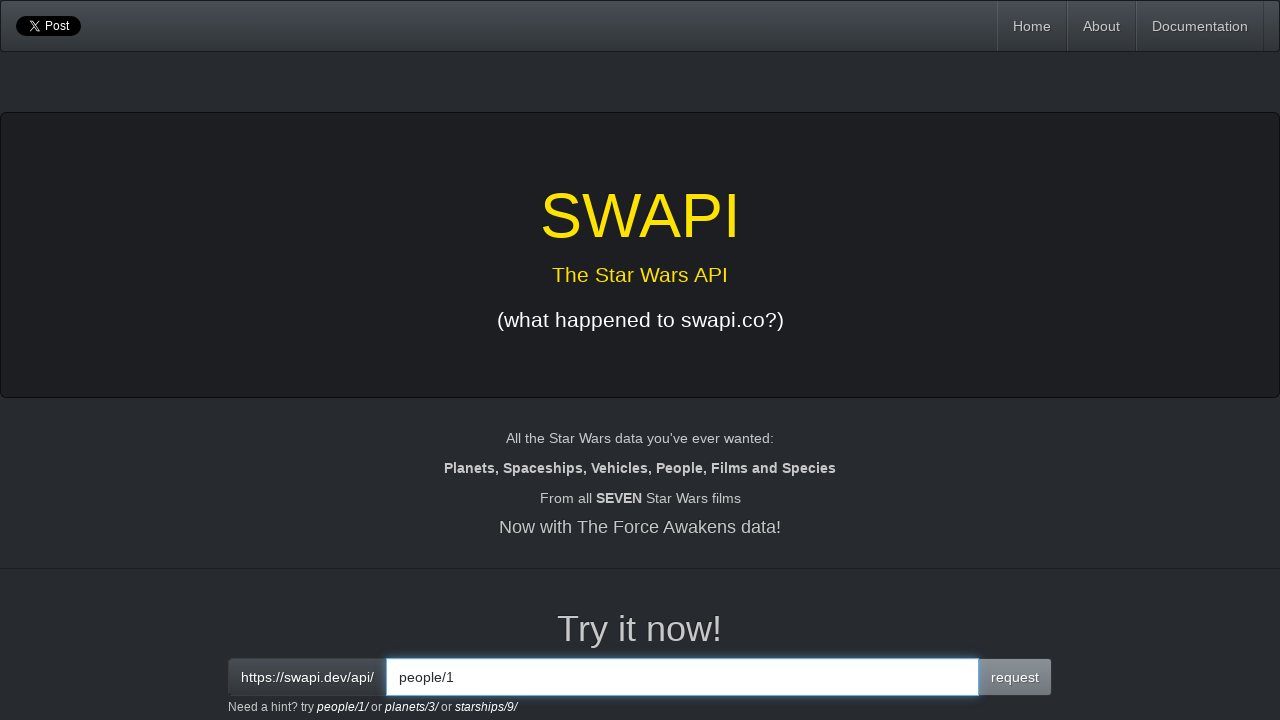

Results container loaded
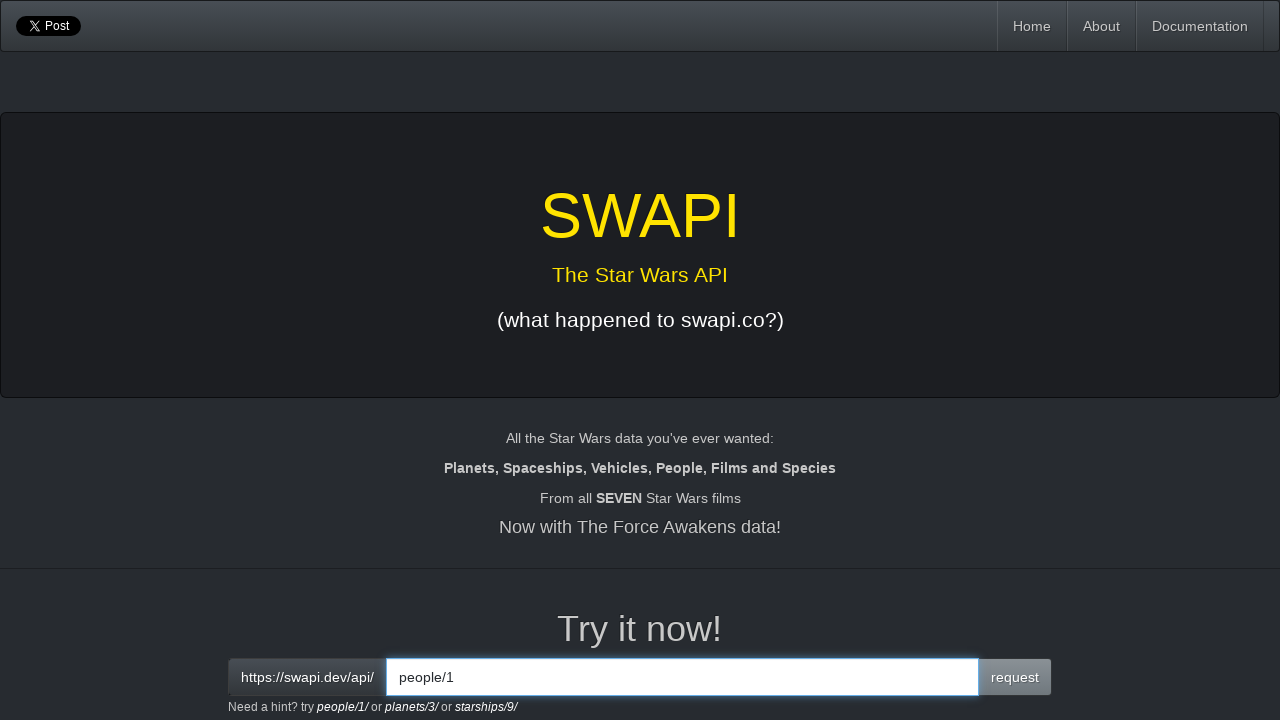

Verified Luke Skywalker data is displayed in results
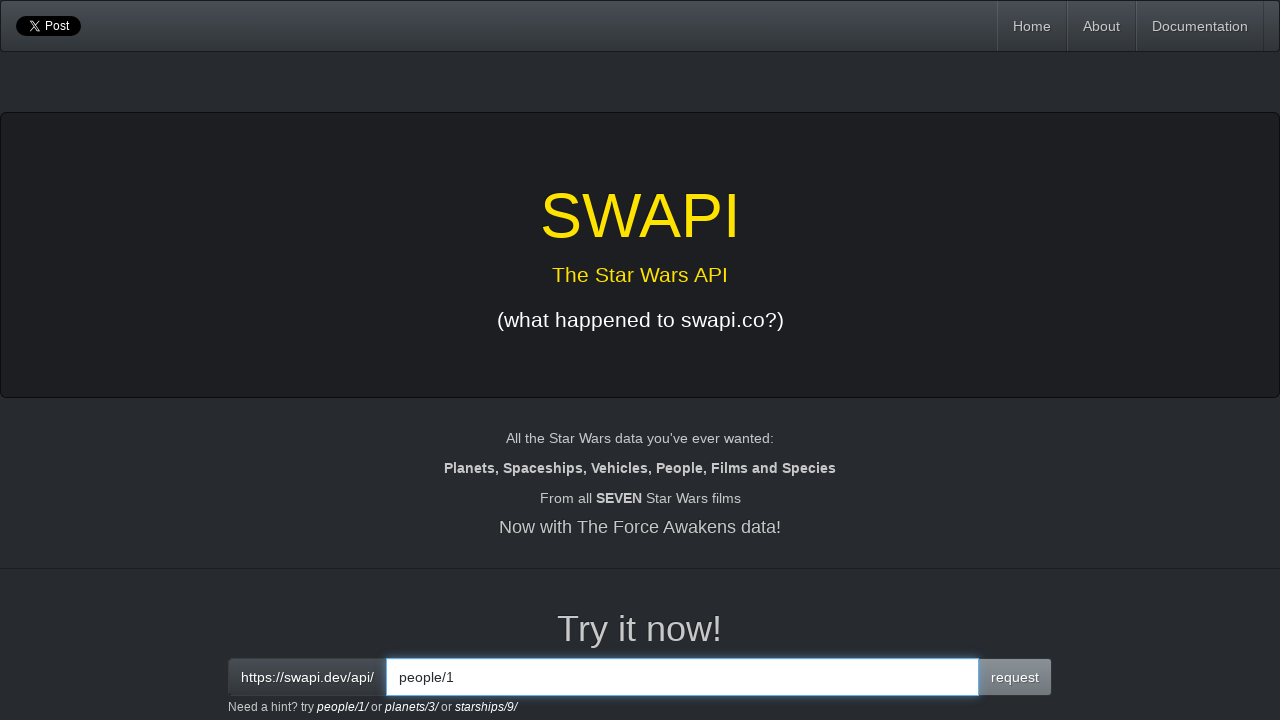

Cleared the API endpoint input field on .form-control
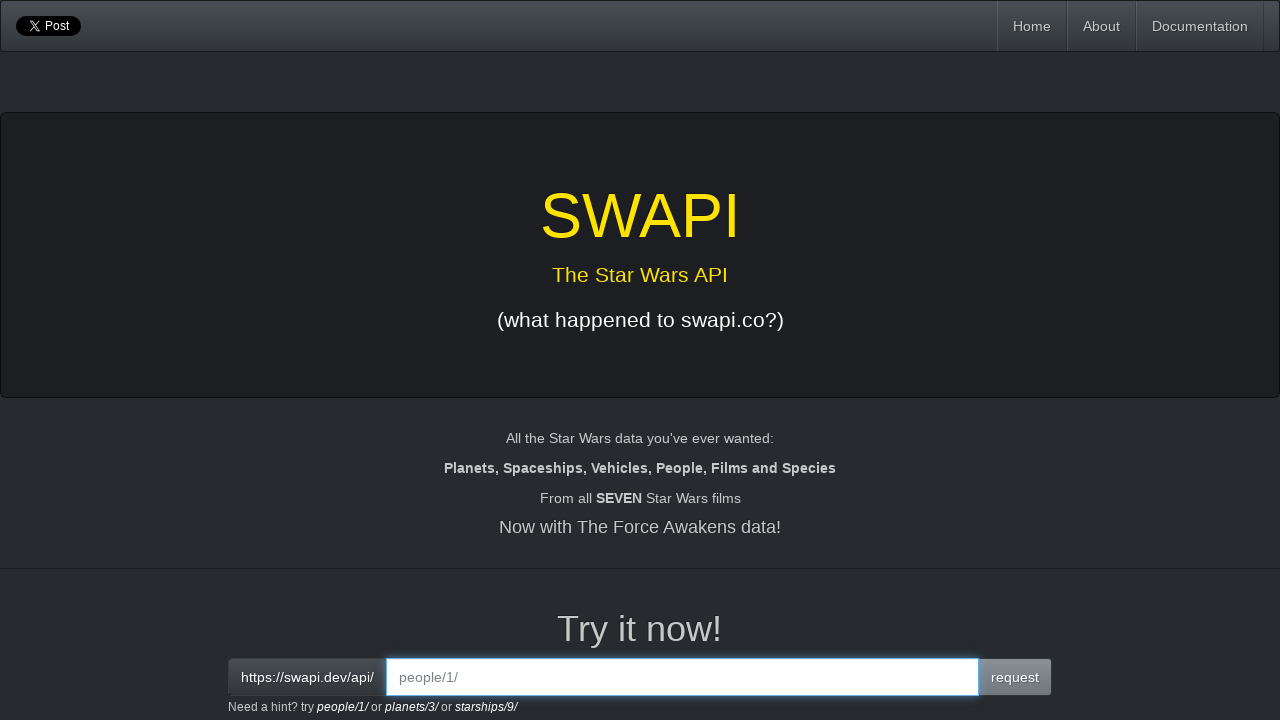

Entered 'planets/1' endpoint to fetch Tatooine data on .form-control
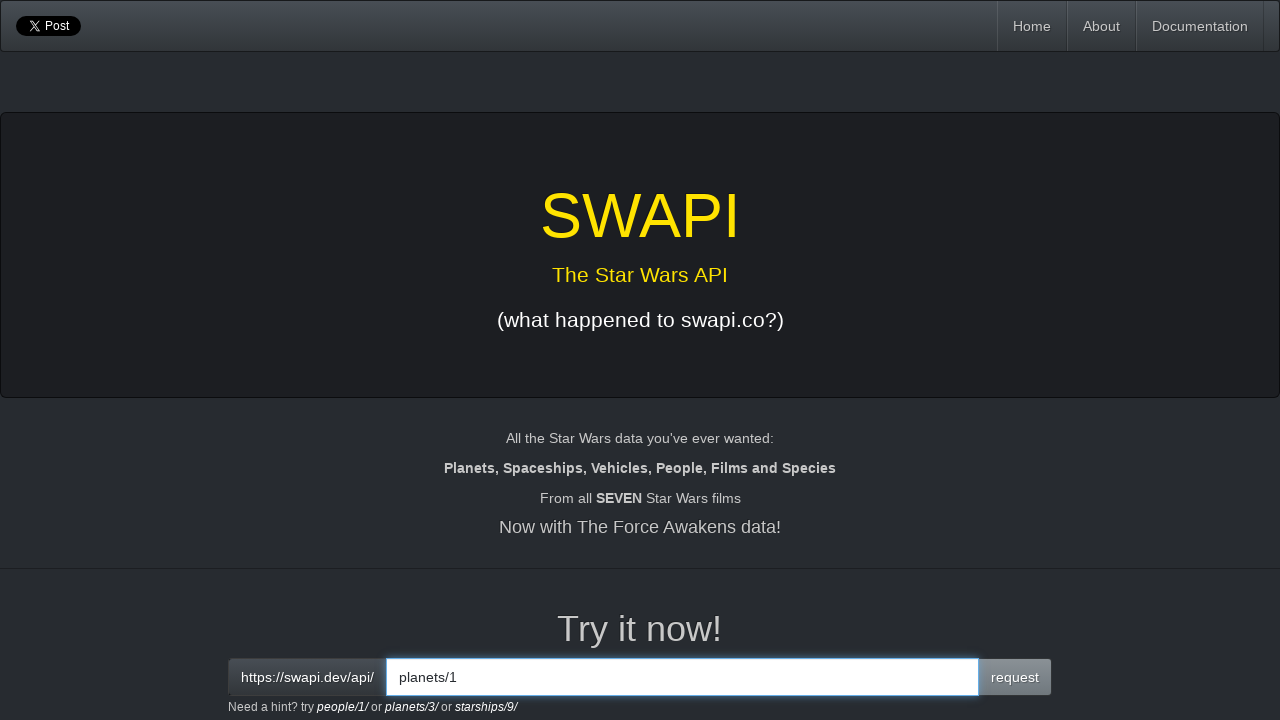

Clicked the button to fetch planet data at (1015, 677) on .input-group-btn
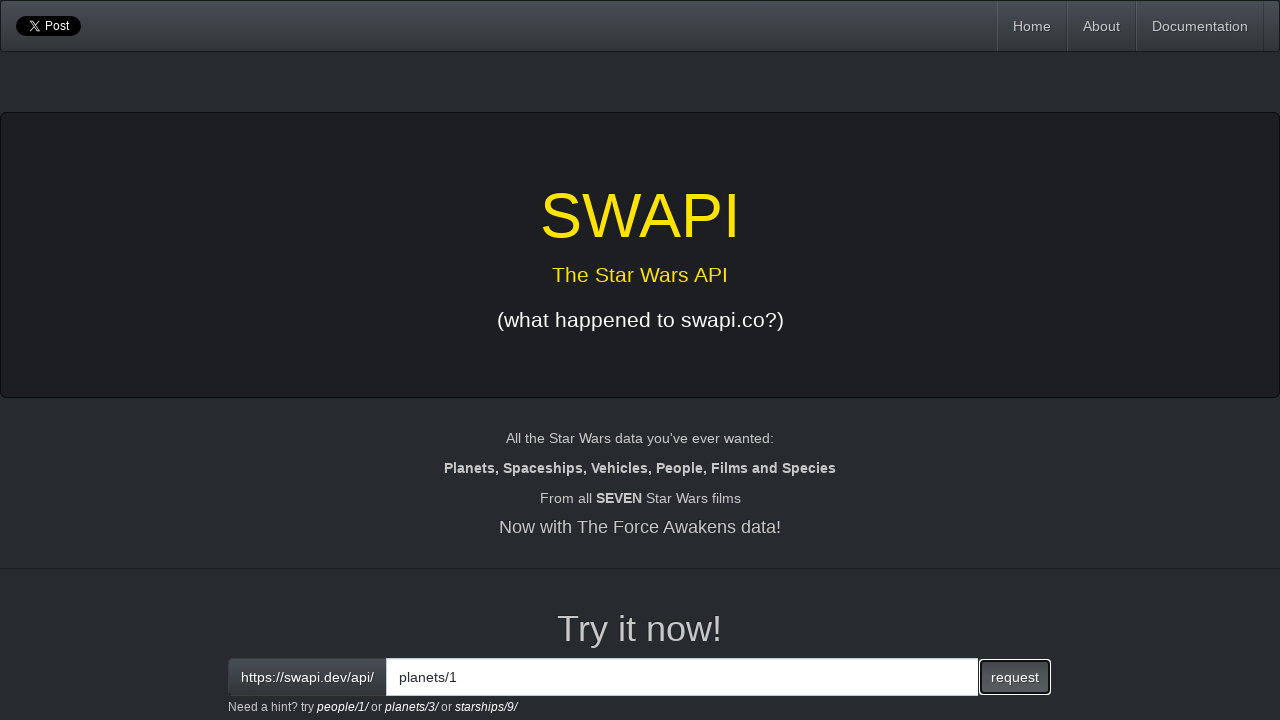

Verified Tatooine homeworld data is displayed in results
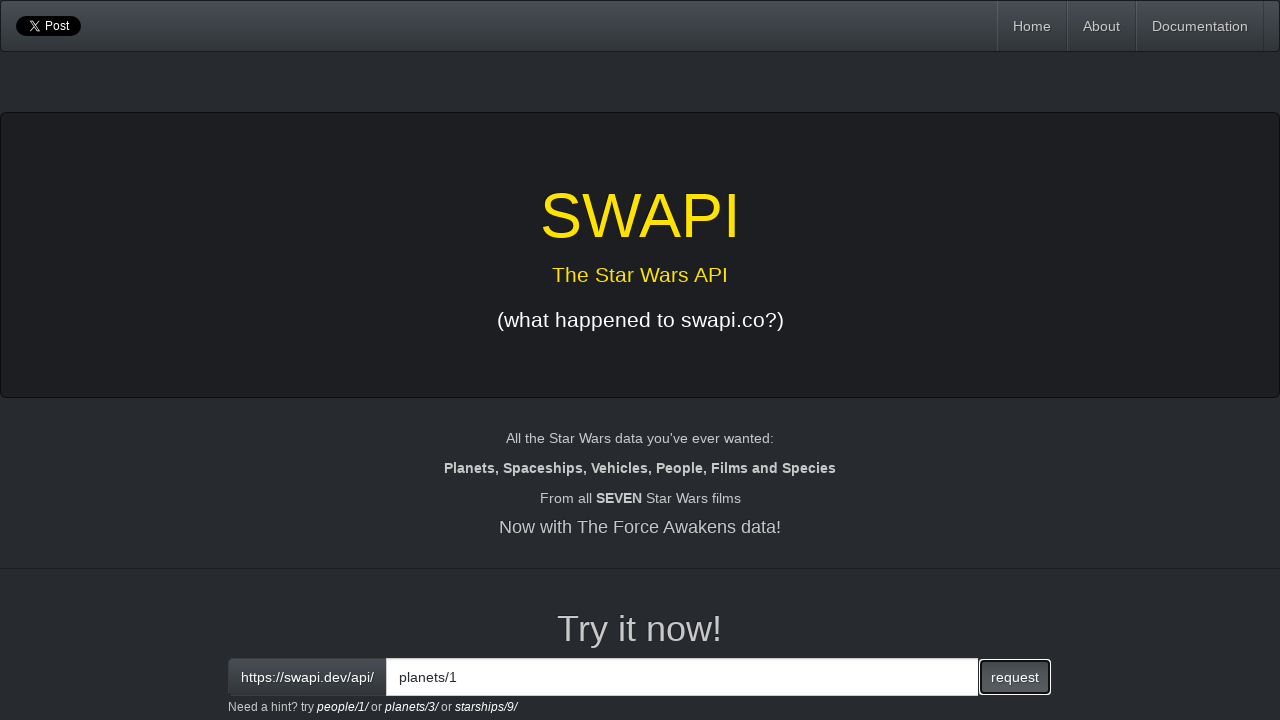

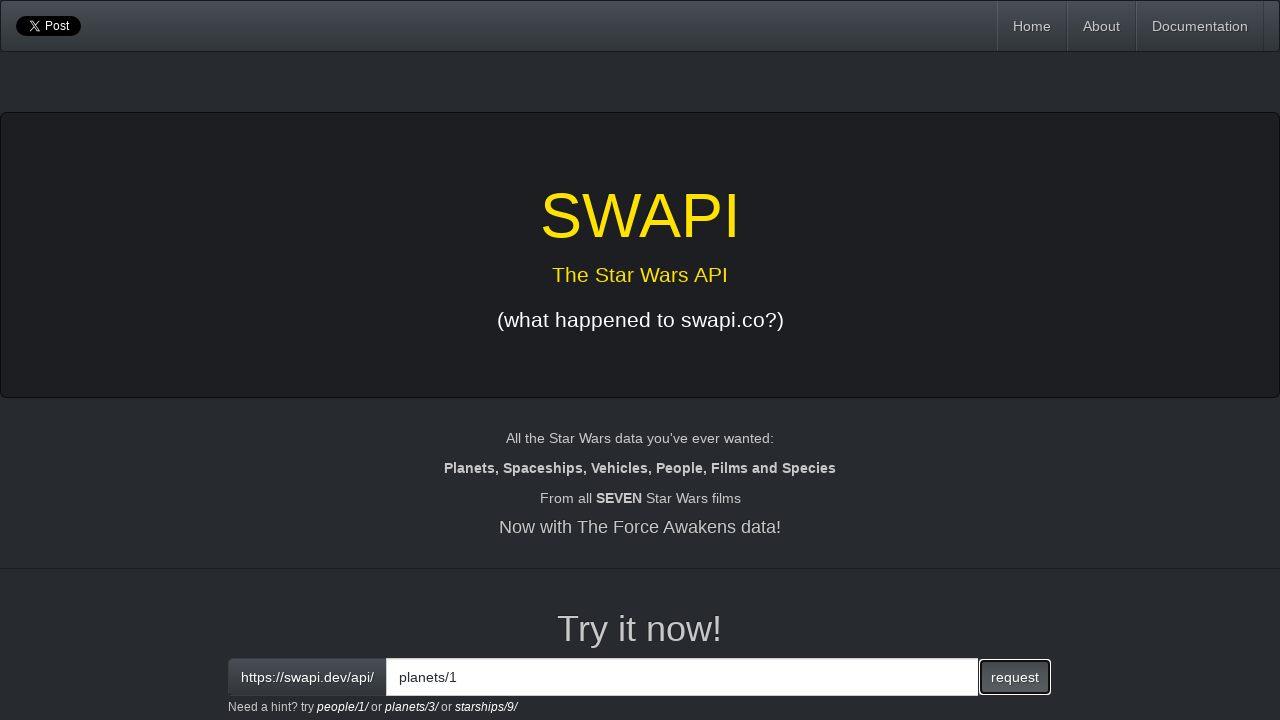